Tests keyboard input functionality by sending keys to a page and verifying the result is displayed

Starting URL: http://the-internet.herokuapp.com/key_presses

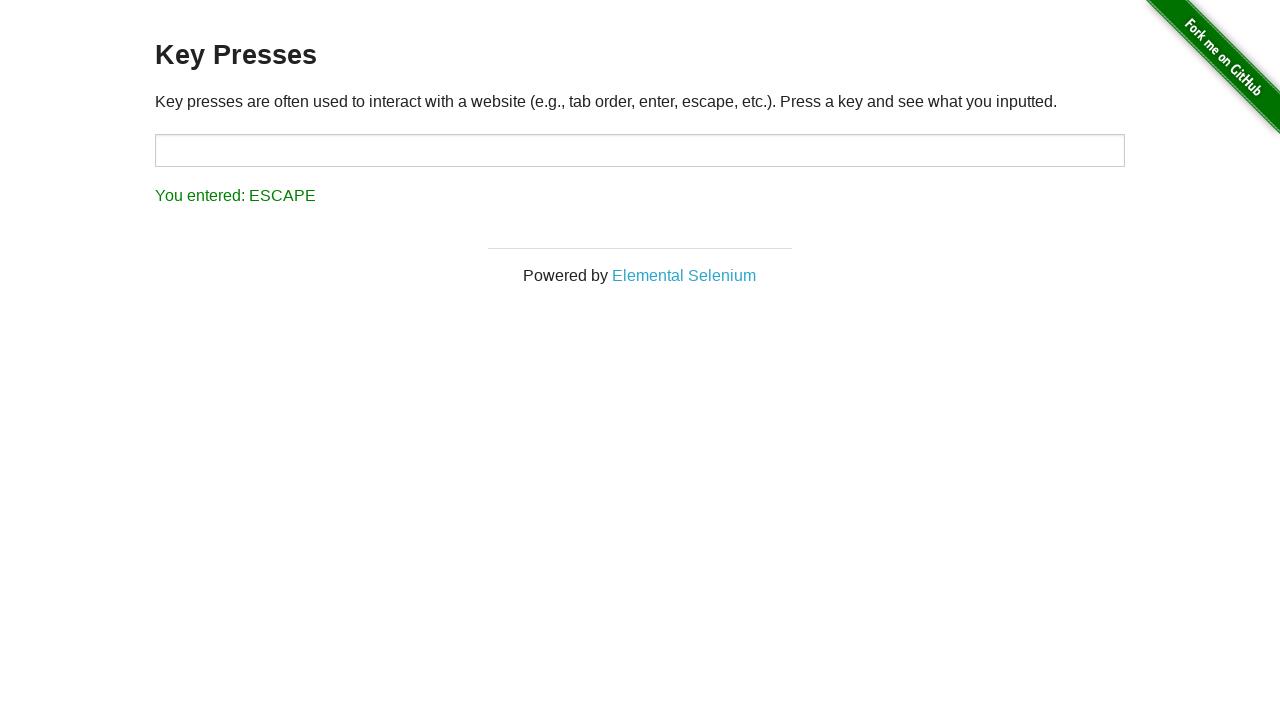

Pressed Enter key
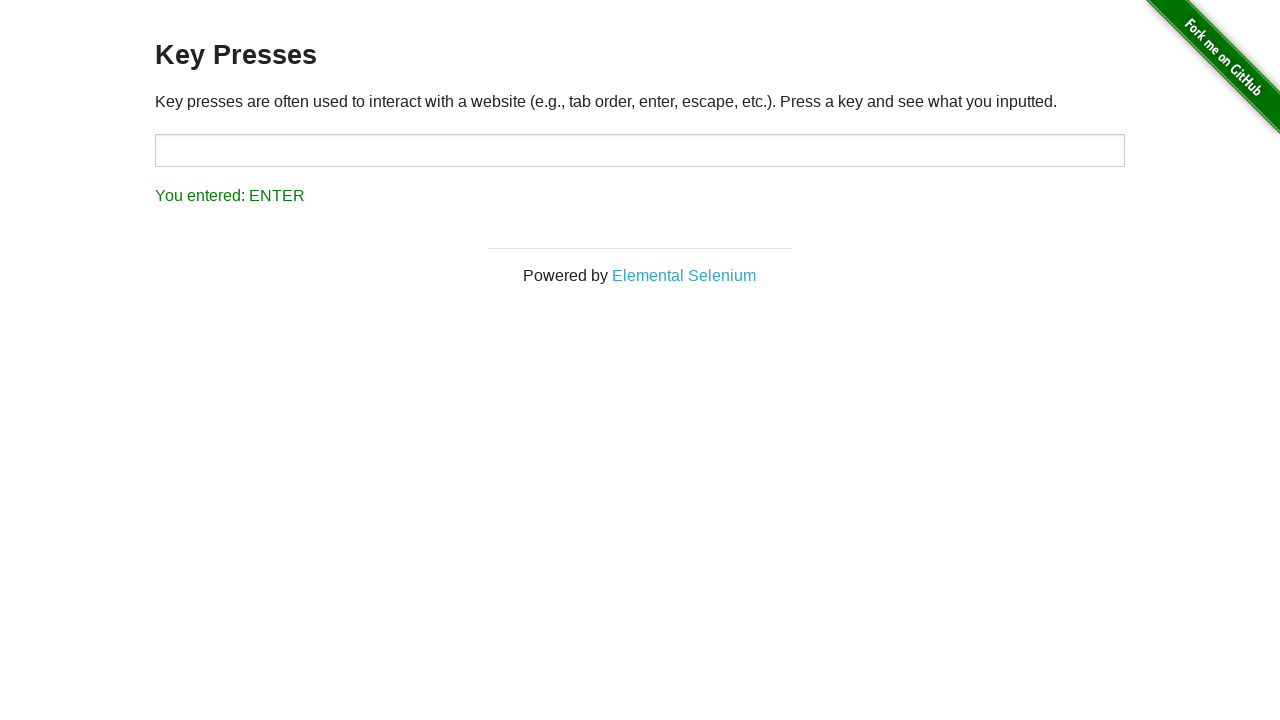

Result element displayed after Enter key press
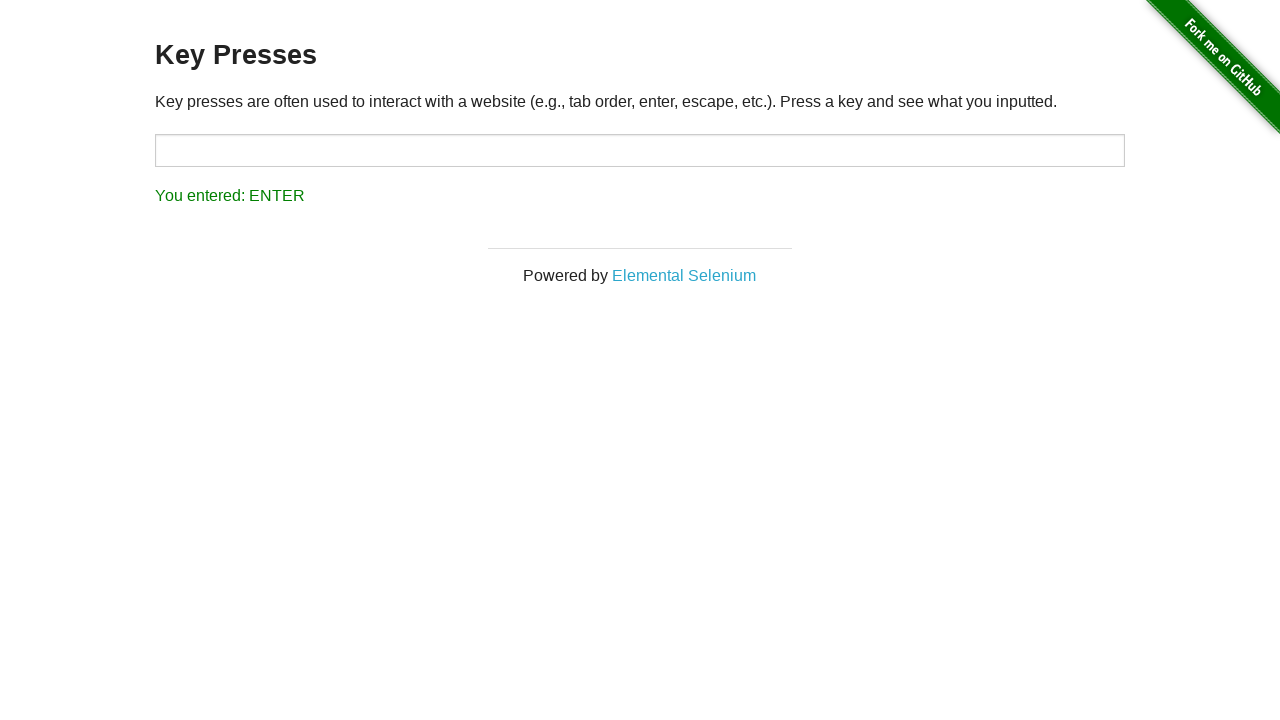

Pressed R key
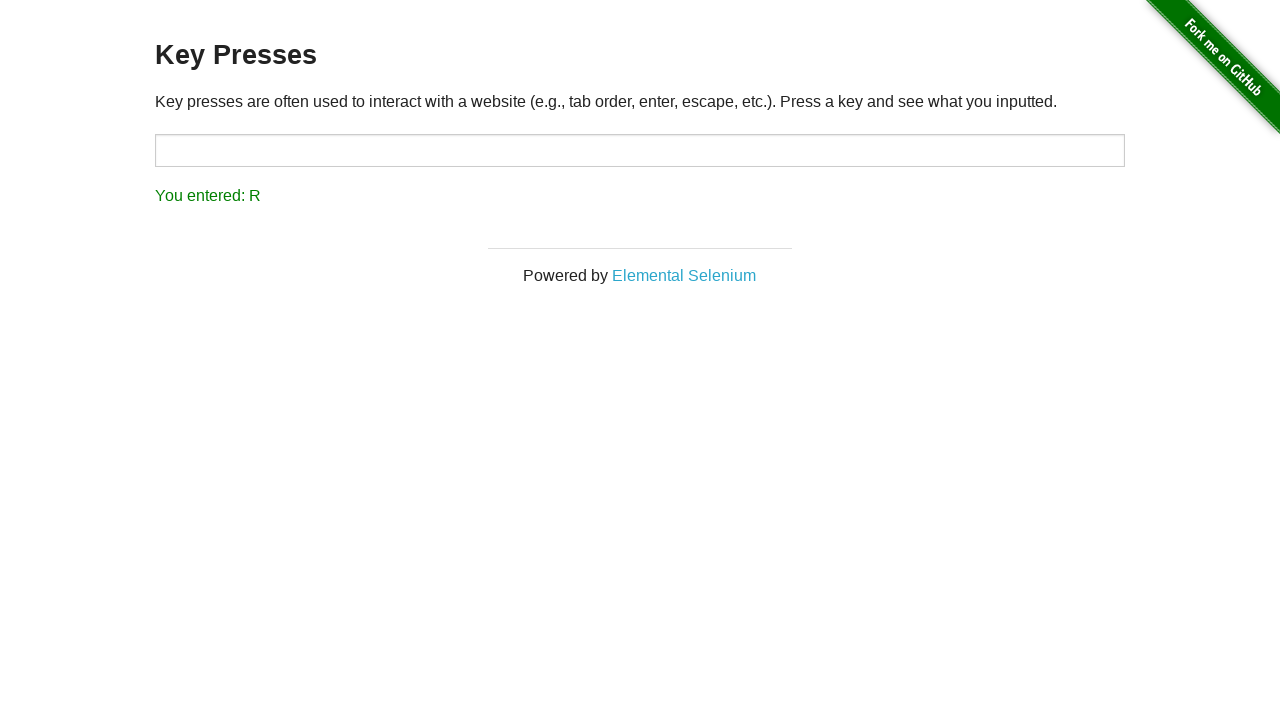

Result element updated after R key press
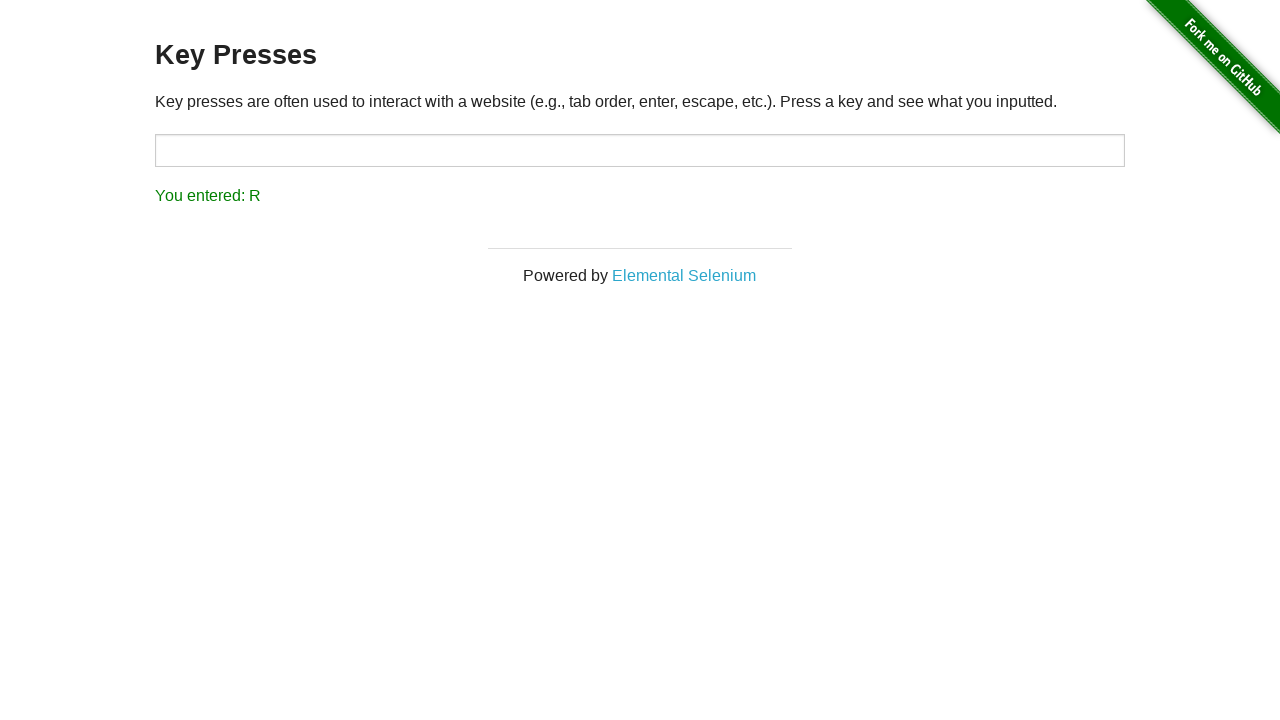

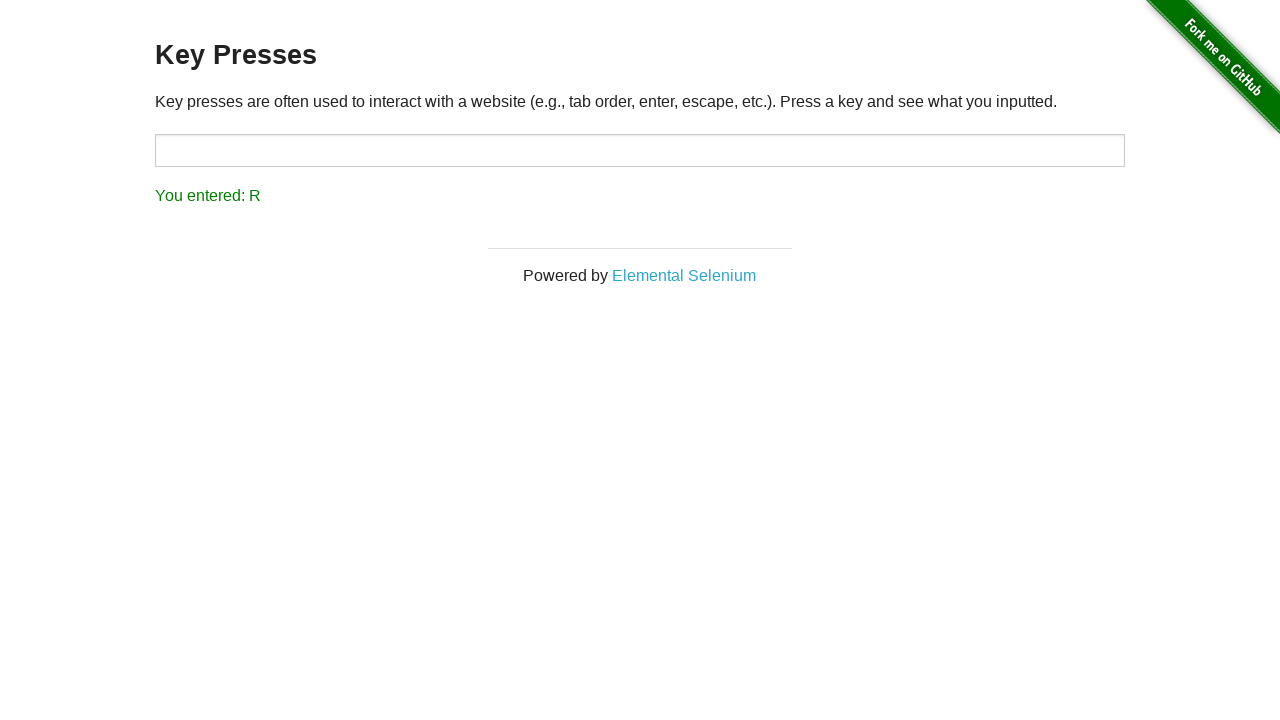